Tests interaction with hidden elements on a practice page by clicking a hide button and then using JavaScript to input text into a hidden text field.

Starting URL: https://www.letskodeit.com/practice

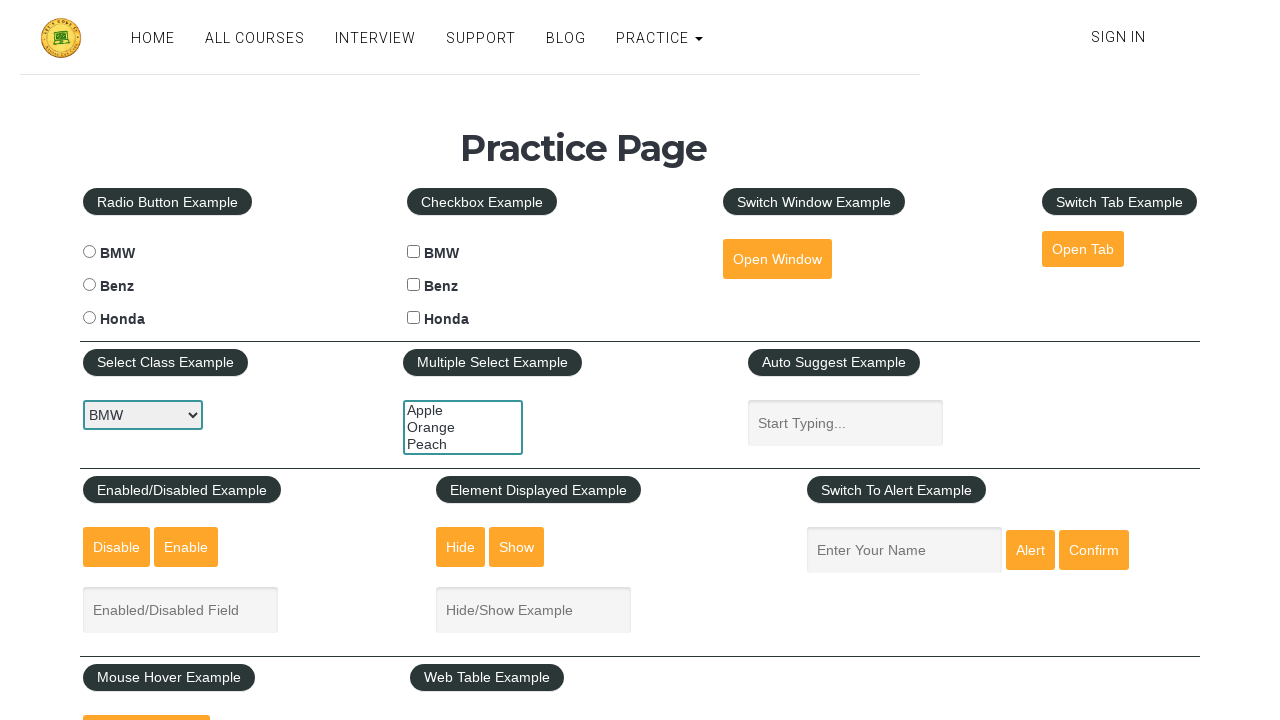

Clicked the hide textbox button at (461, 547) on #hide-textbox
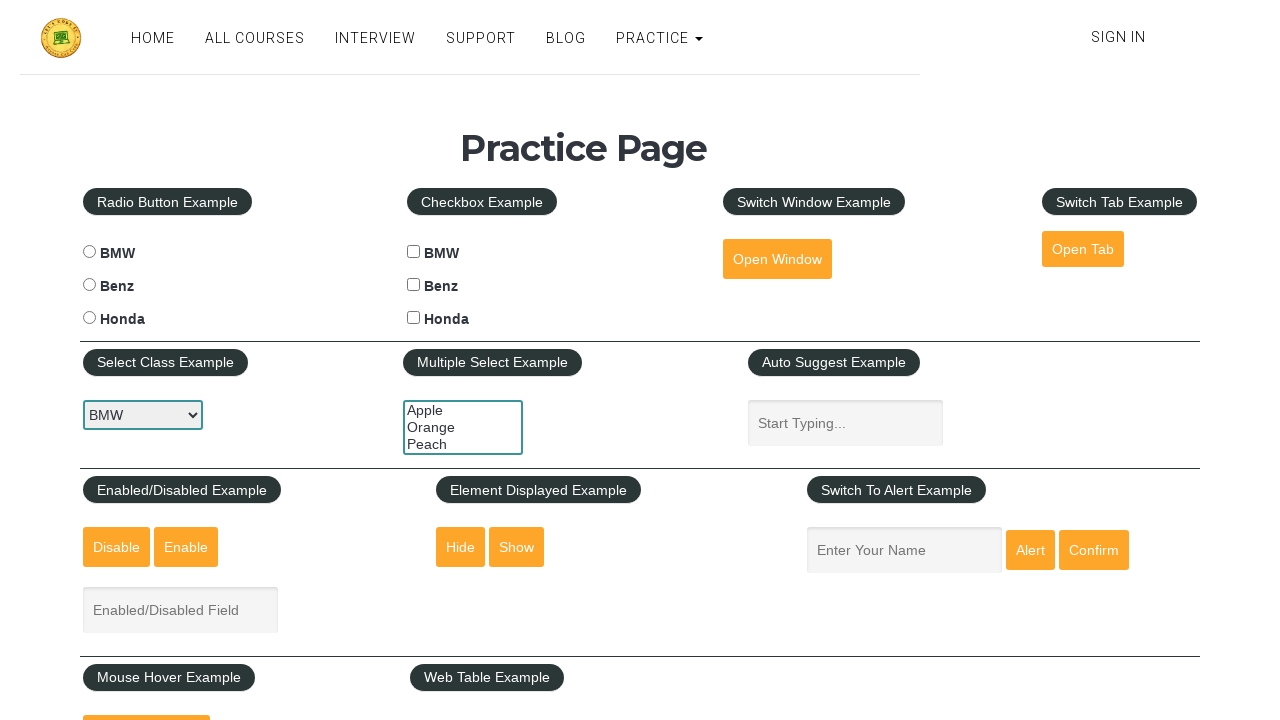

Used JavaScript to set value 'Automation test' on hidden text field
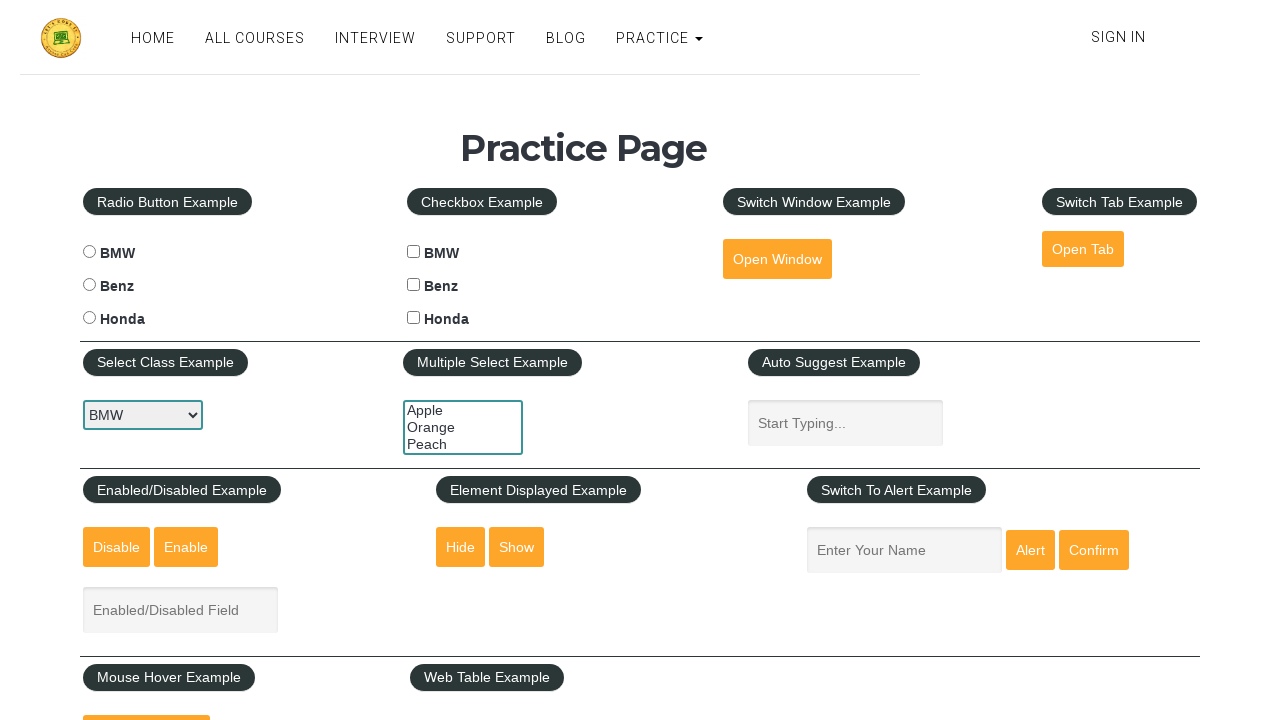

Waited 500ms for verification
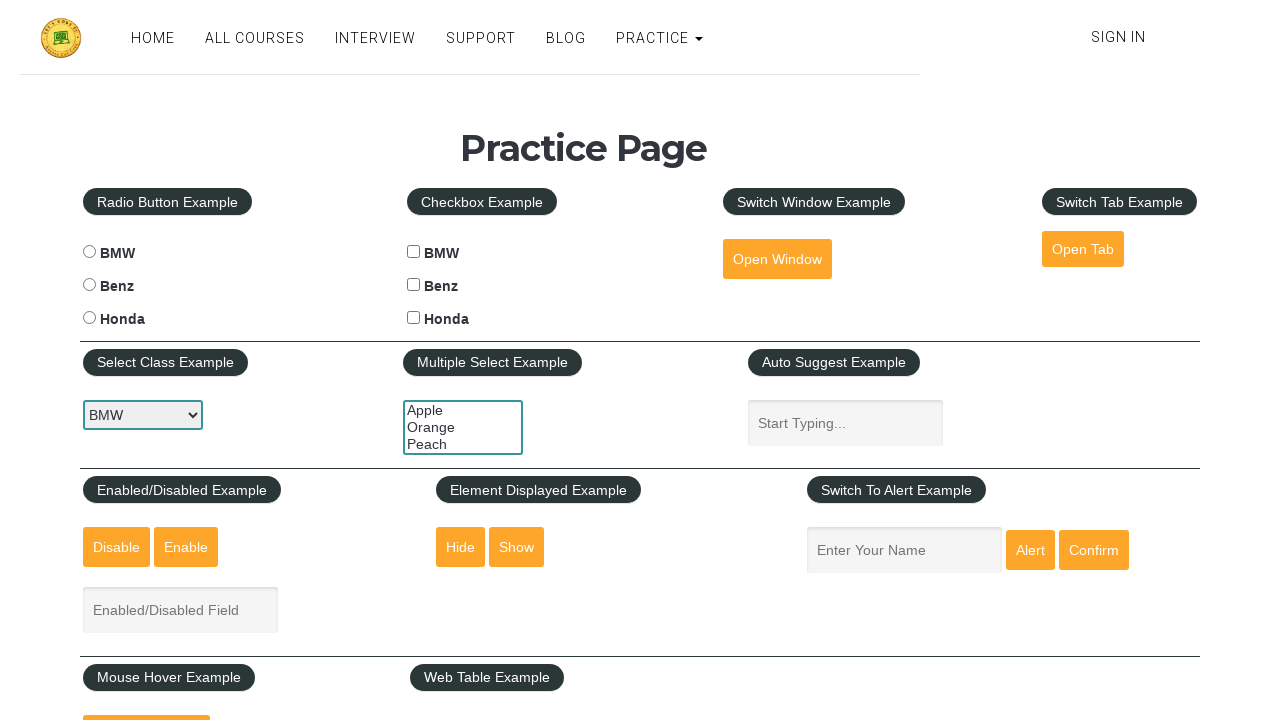

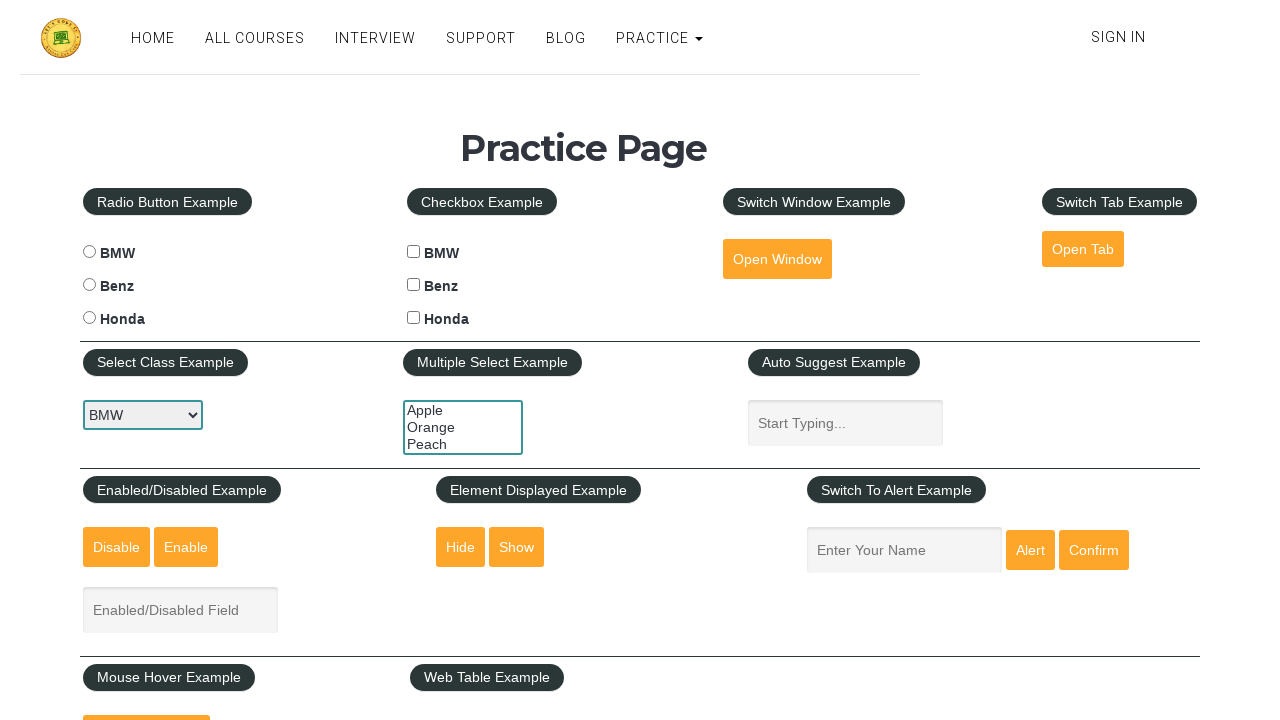